Navigates to GeeksforGeeks website and finds an element by link text, demonstrating basic element location functionality

Starting URL: https://www.geeksforgeeks.org/

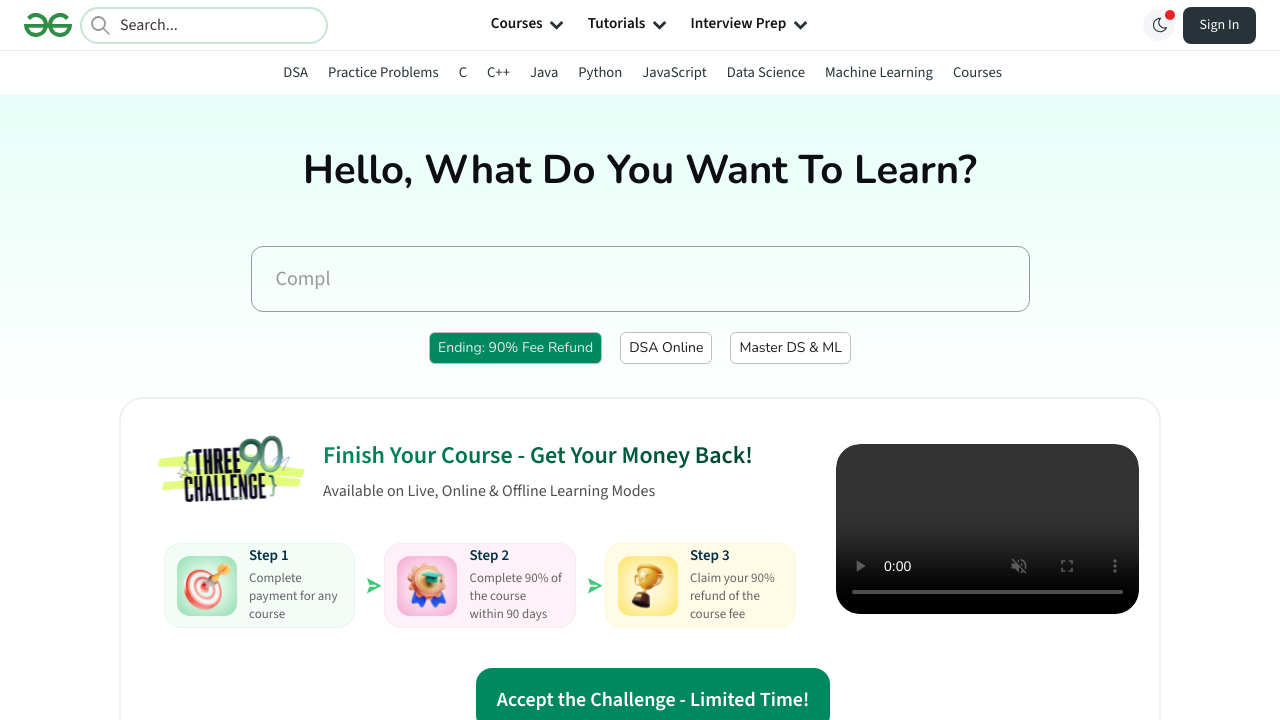

Waited for Courses link to be present on GeeksforGeeks homepage
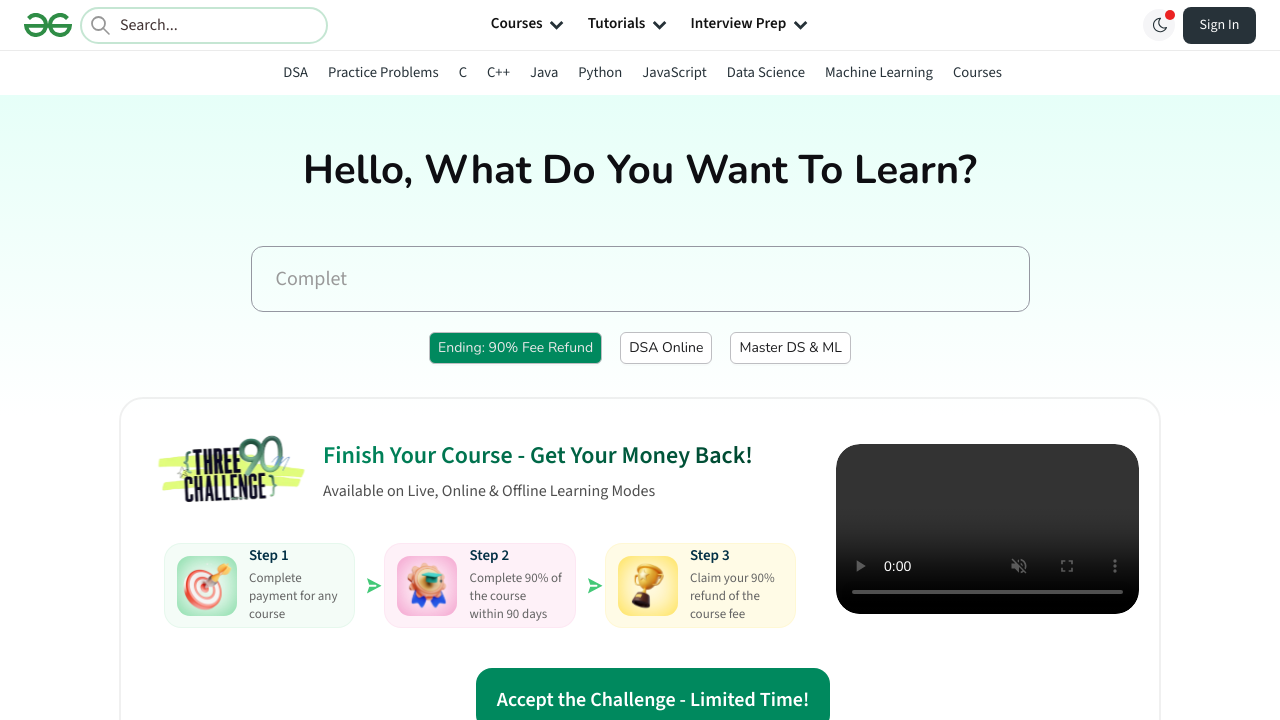

Clicked on the Courses link at (977, 72) on a:has-text('Courses')
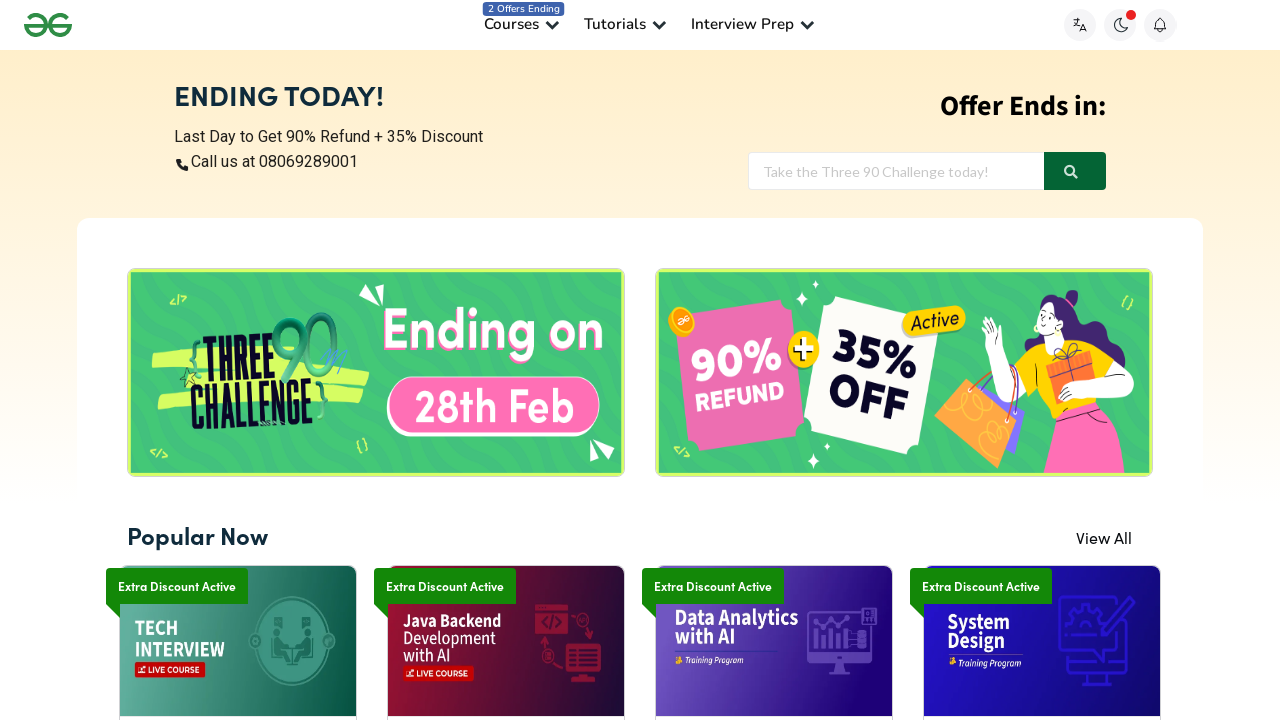

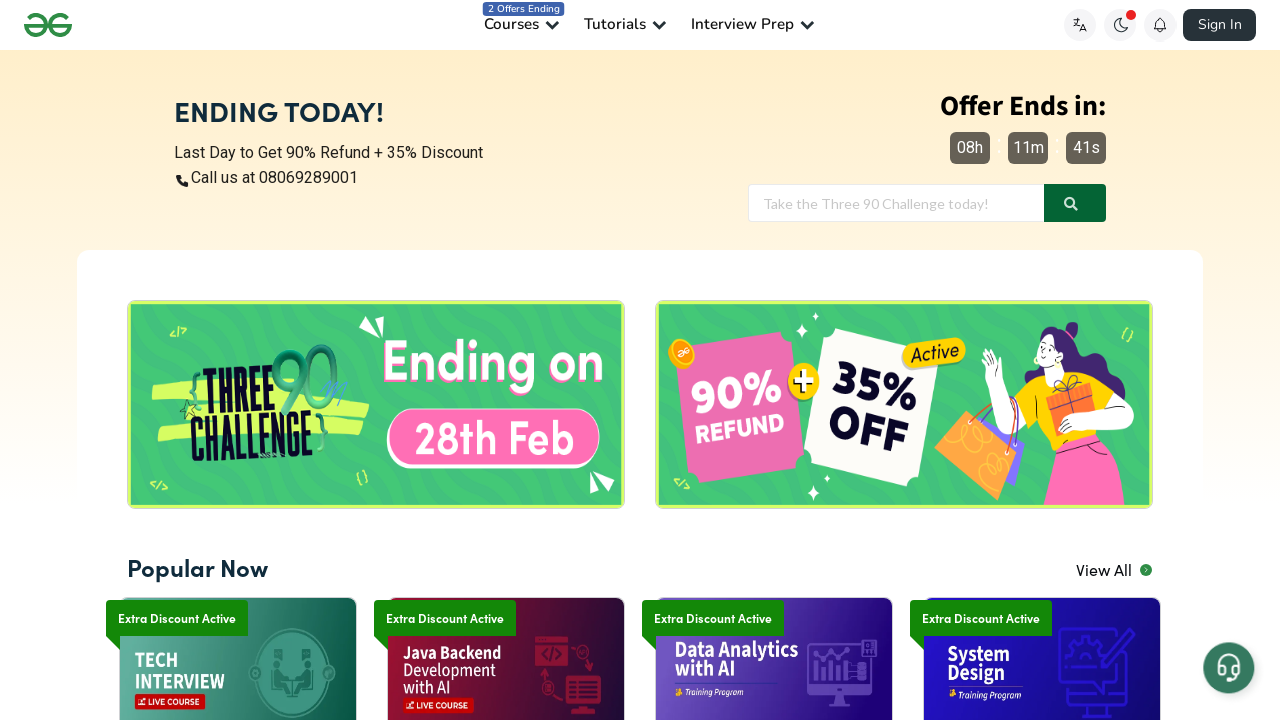